Tests sweet alert functionality by clicking a delete button and confirming the action with Yes

Starting URL: https://www.leafground.com/alert.xhtml

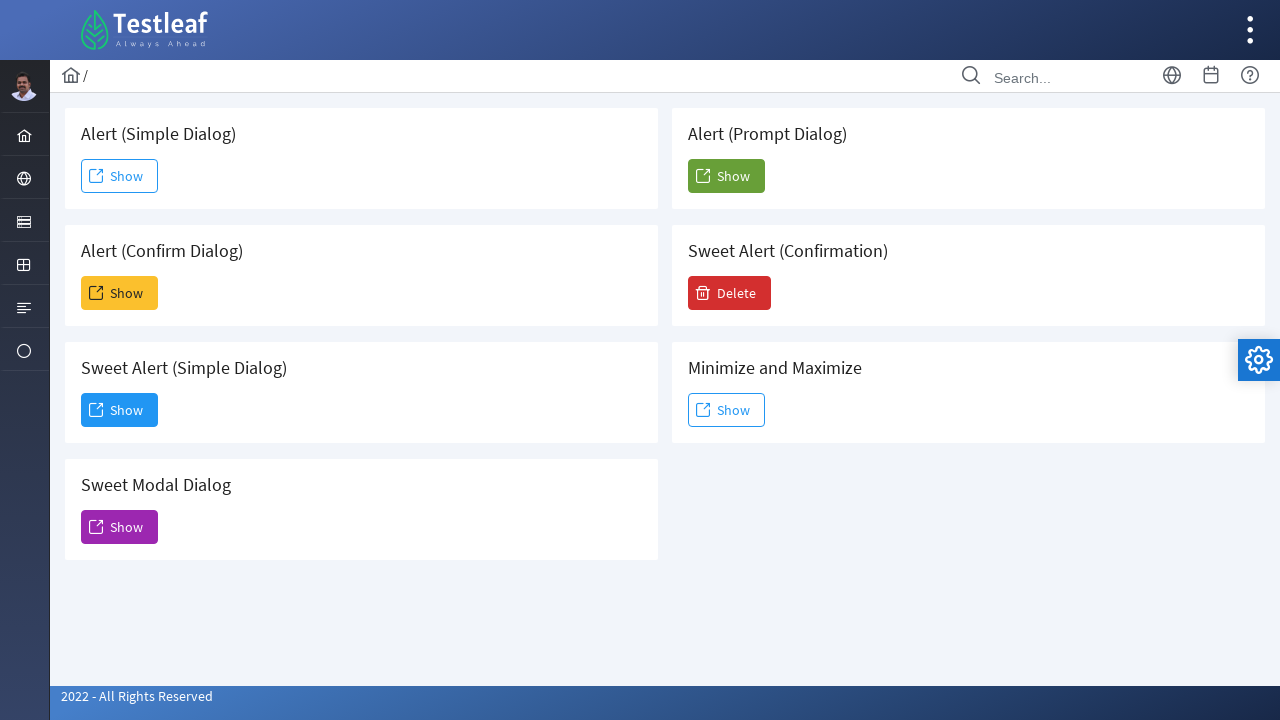

Clicked Delete button to trigger sweet alert at (730, 293) on xpath=//span[text()='Delete']
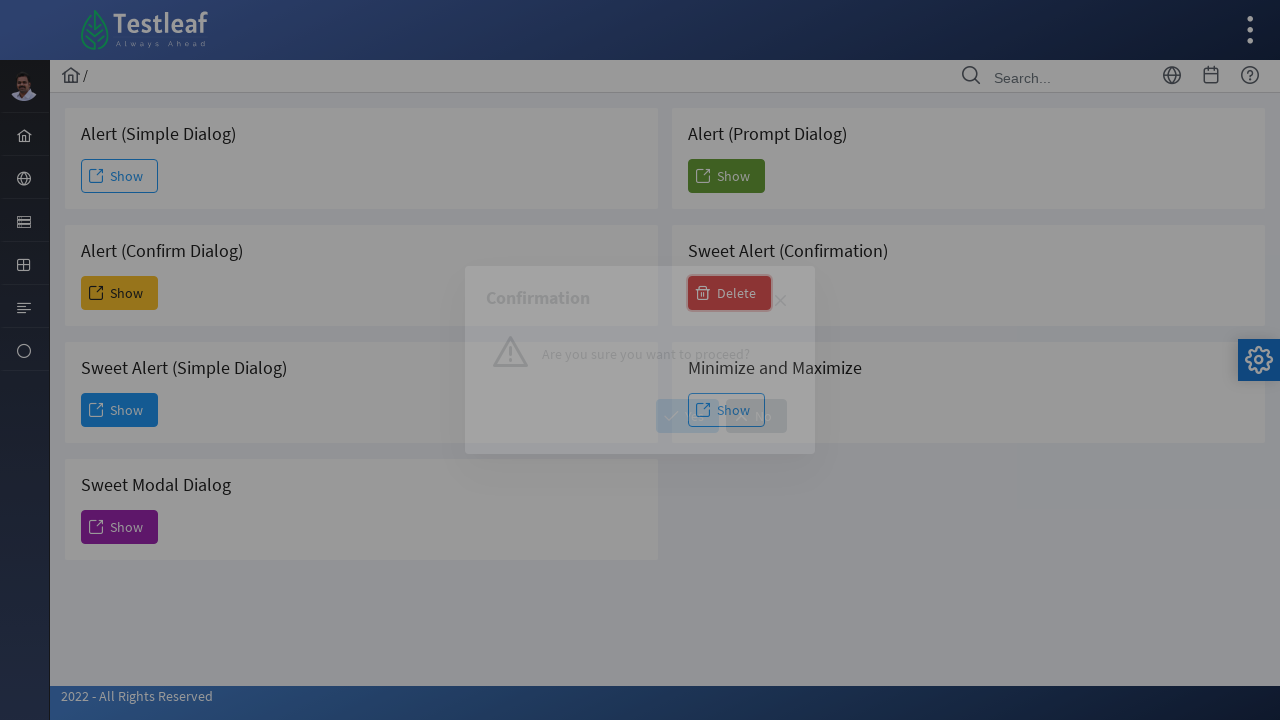

Clicked Yes button to confirm the delete action at (688, 416) on xpath=//span[text()='Yes']
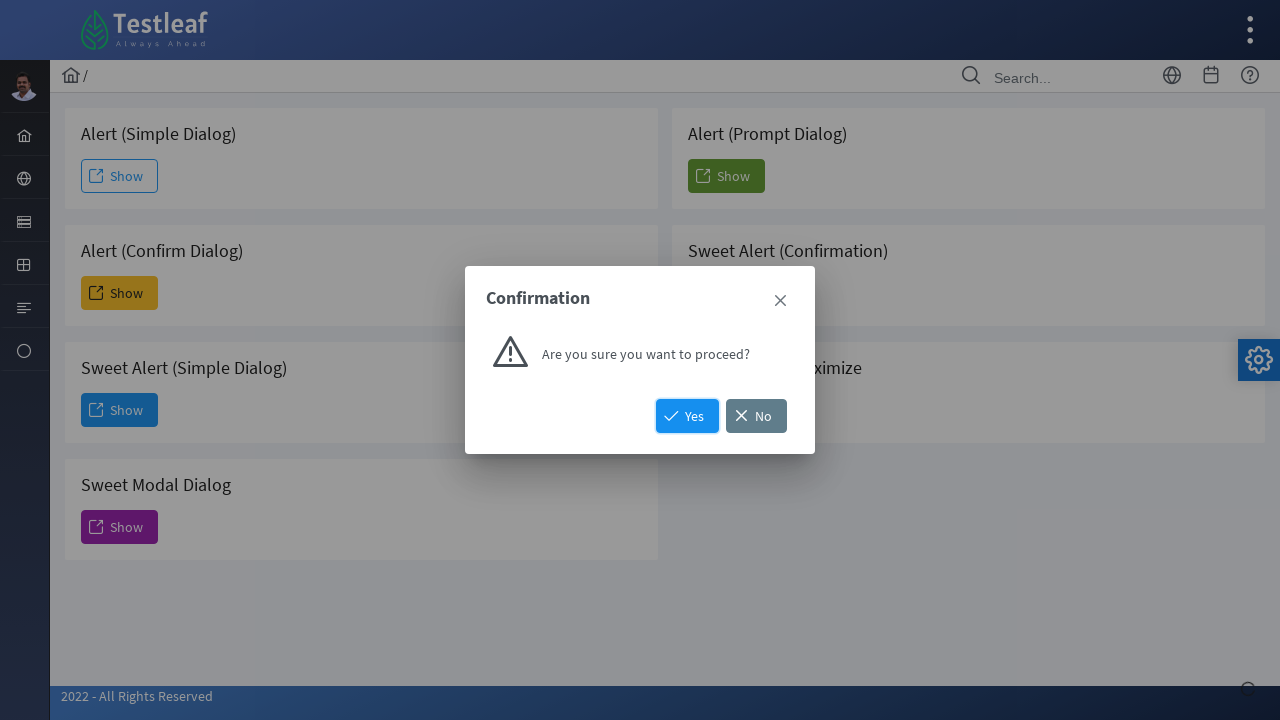

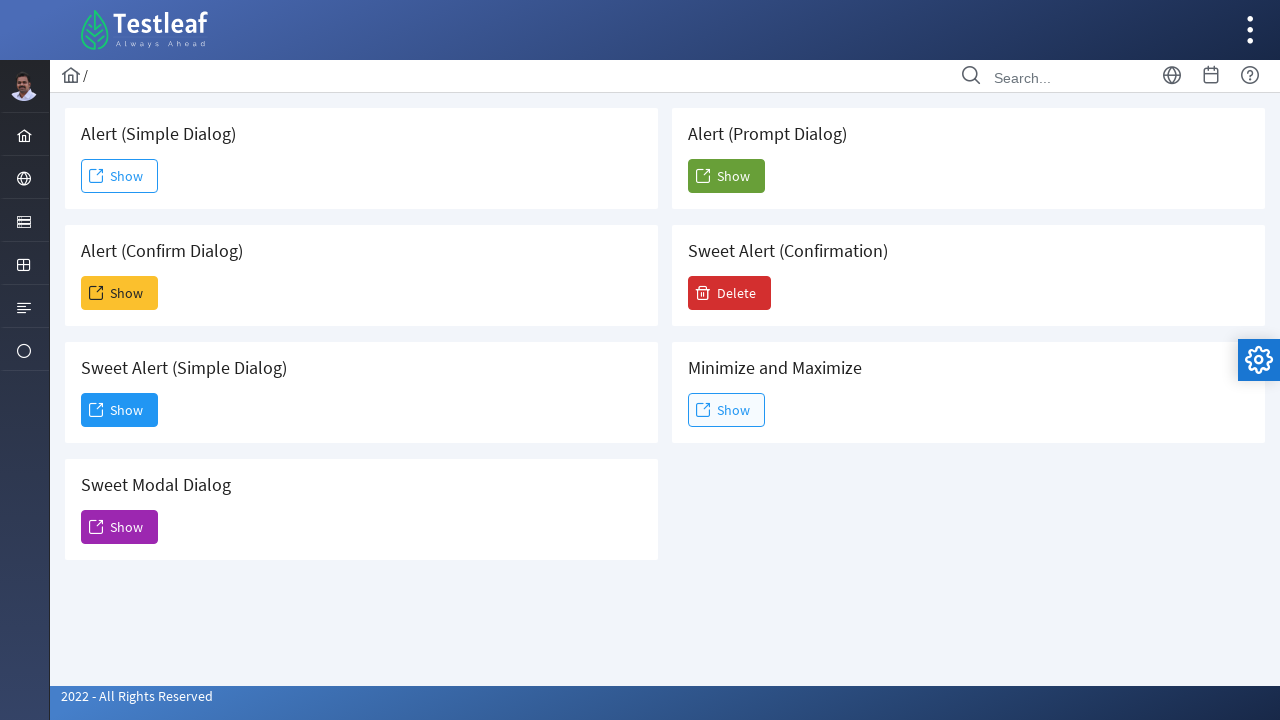